Tests checking and unchecking the toggle all checkbox to mark and unmark all items

Starting URL: https://demo.playwright.dev/todomvc

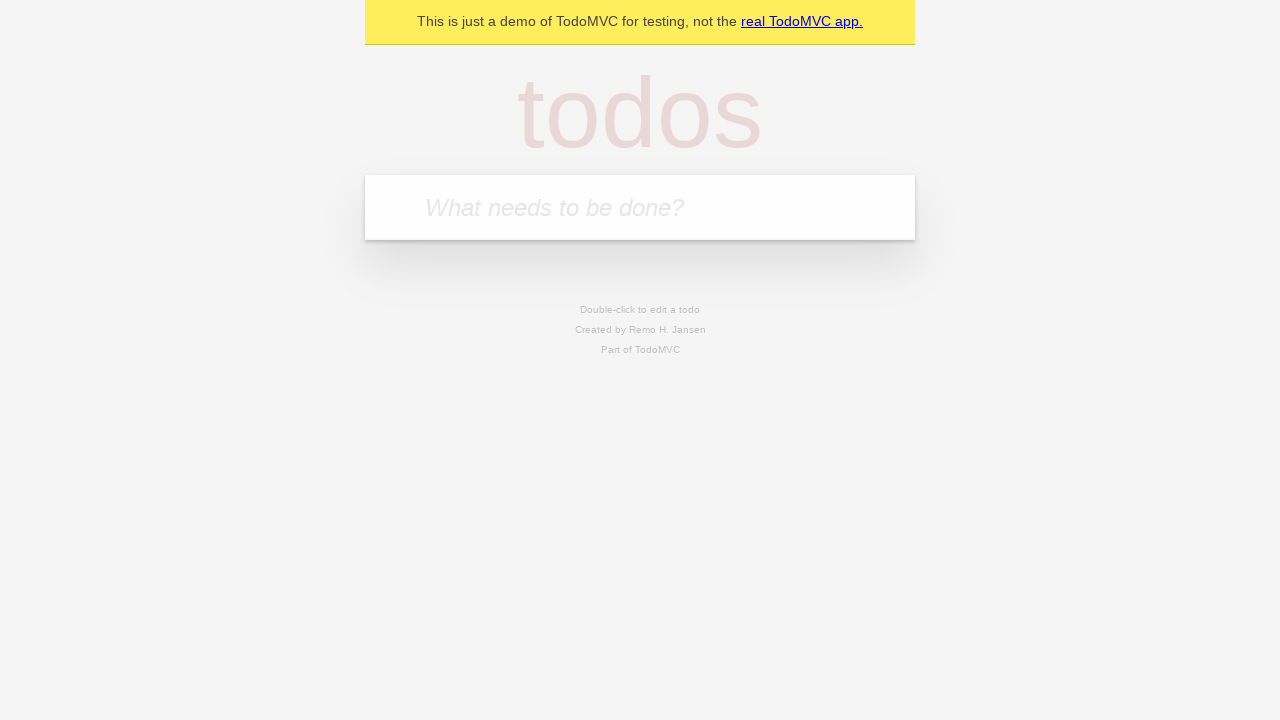

Filled todo input with 'buy some cheese' on internal:attr=[placeholder="What needs to be done?"i]
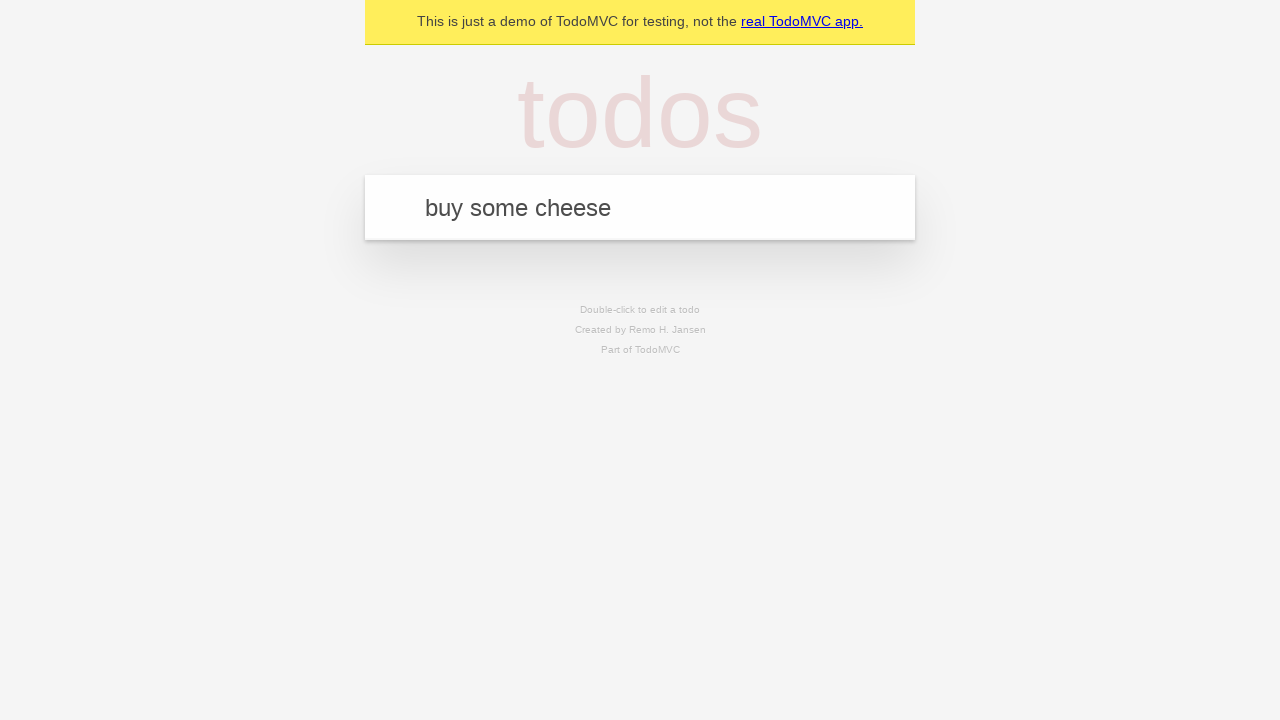

Pressed Enter to add first todo item on internal:attr=[placeholder="What needs to be done?"i]
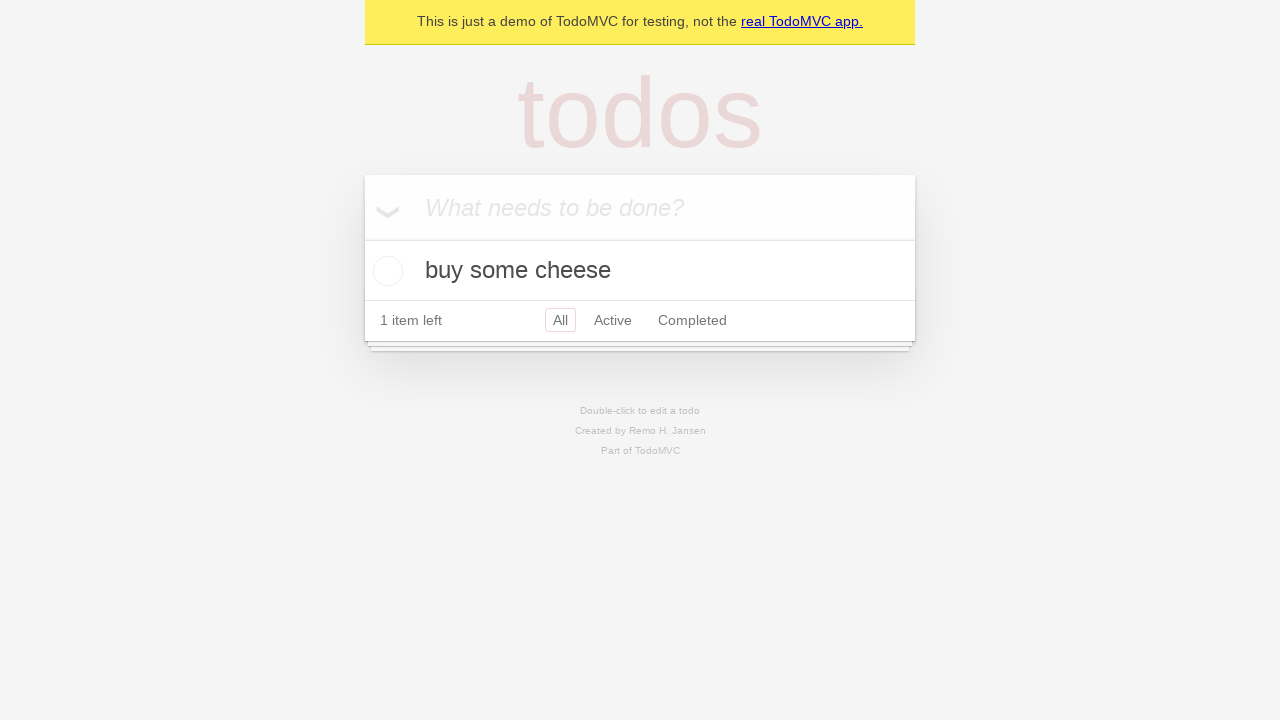

Filled todo input with 'feed the cat' on internal:attr=[placeholder="What needs to be done?"i]
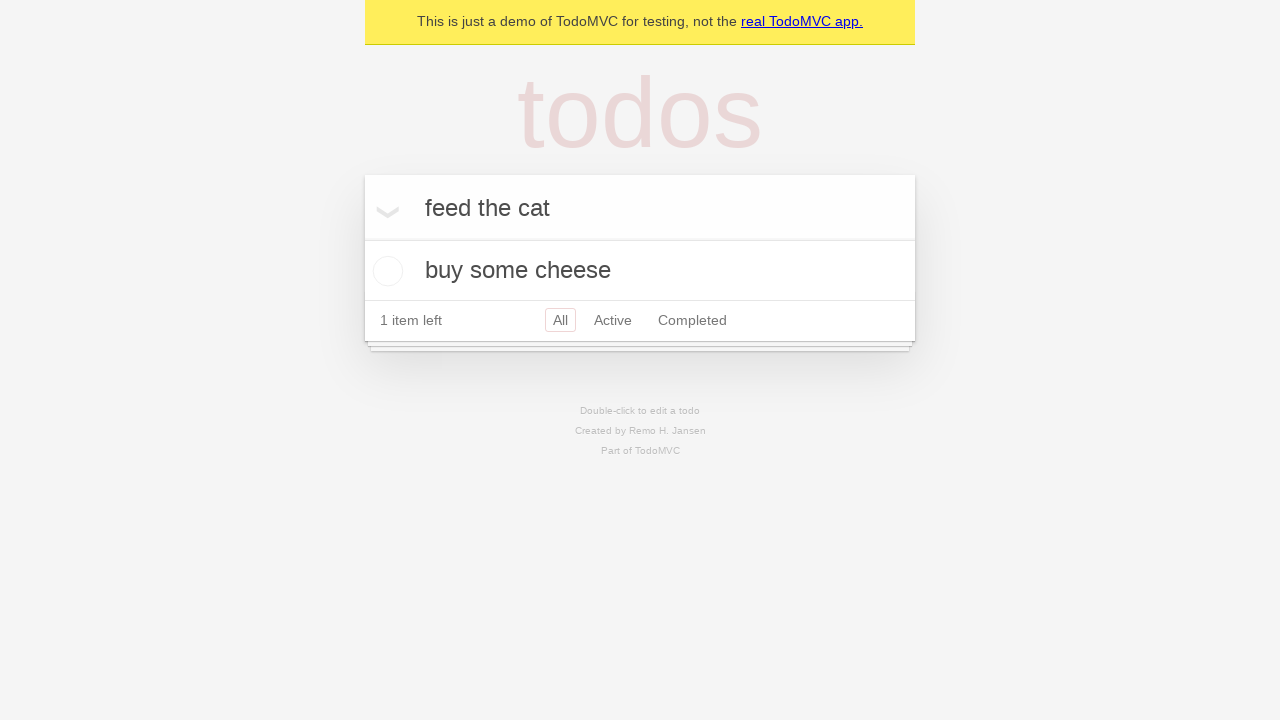

Pressed Enter to add second todo item on internal:attr=[placeholder="What needs to be done?"i]
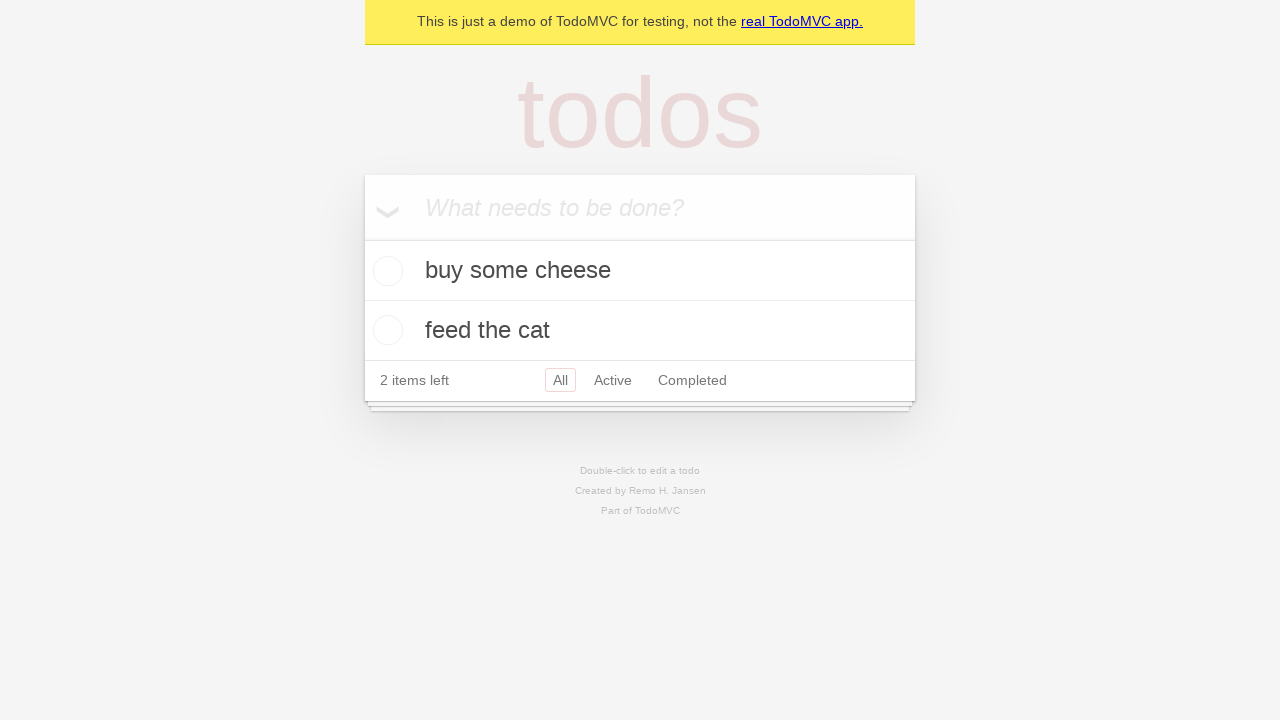

Filled todo input with 'book a doctors appointment' on internal:attr=[placeholder="What needs to be done?"i]
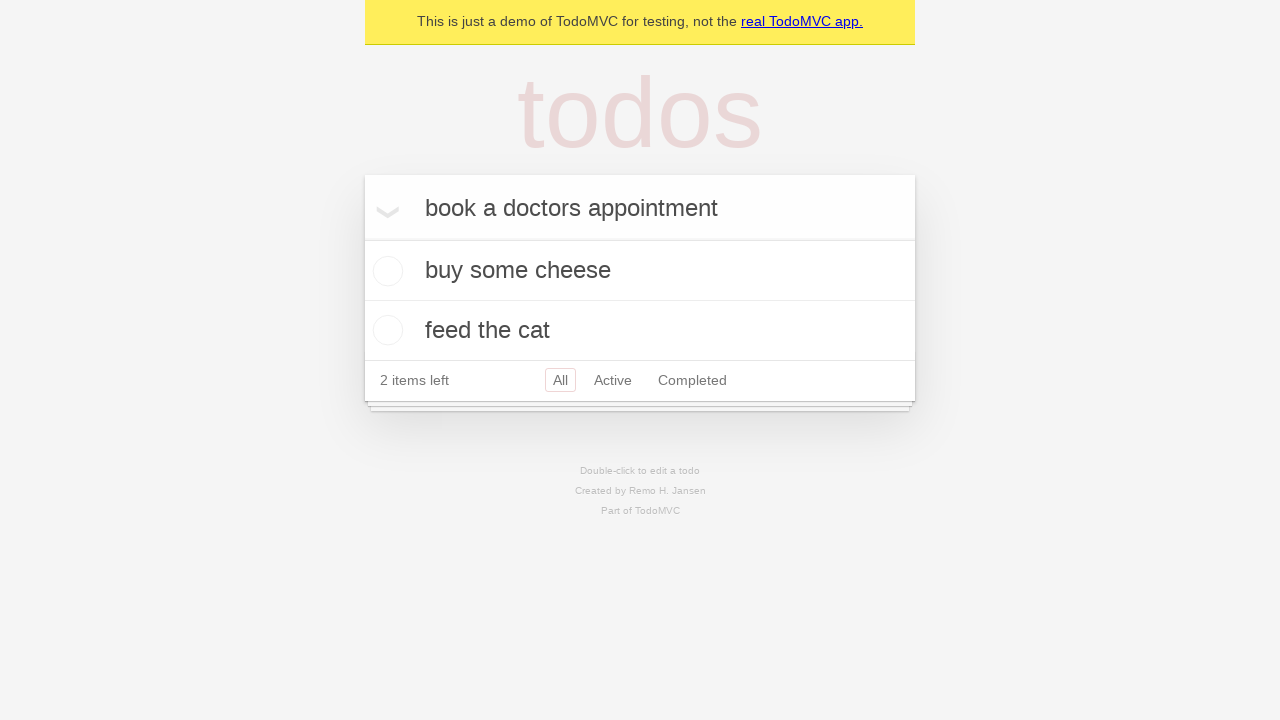

Pressed Enter to add third todo item on internal:attr=[placeholder="What needs to be done?"i]
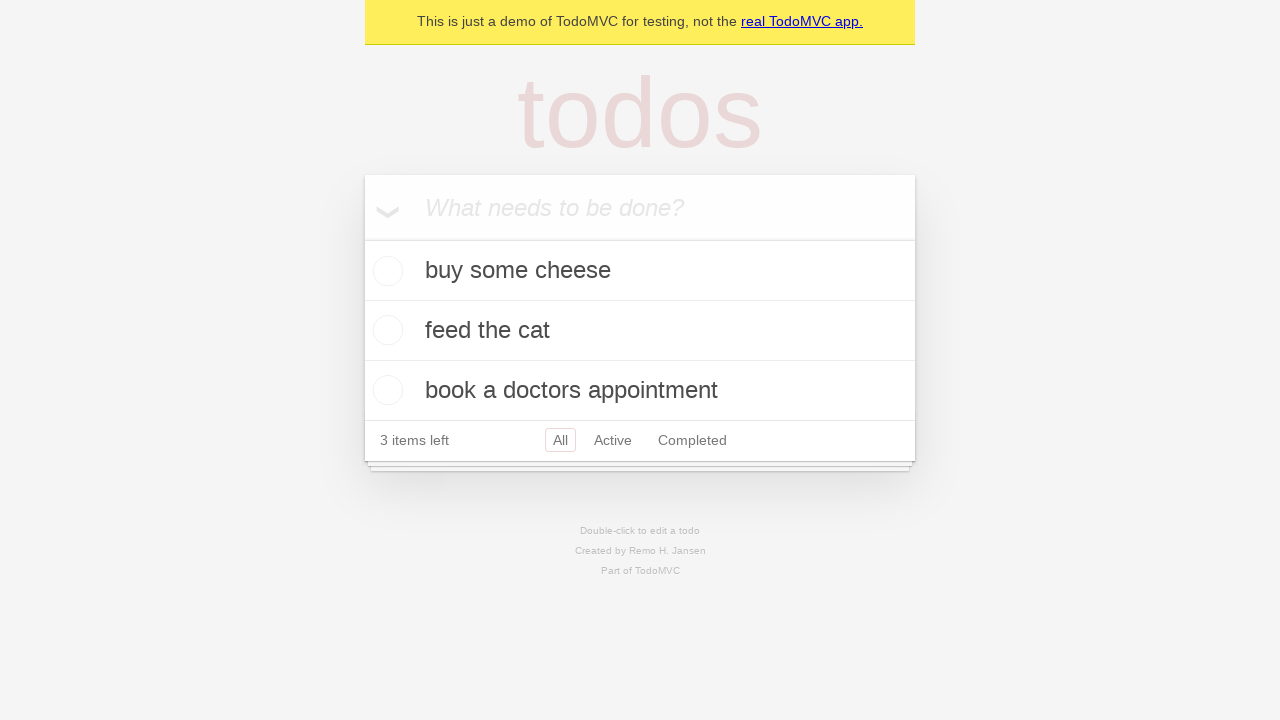

Checked 'Mark all as complete' toggle to mark all items as complete at (362, 238) on internal:label="Mark all as complete"i
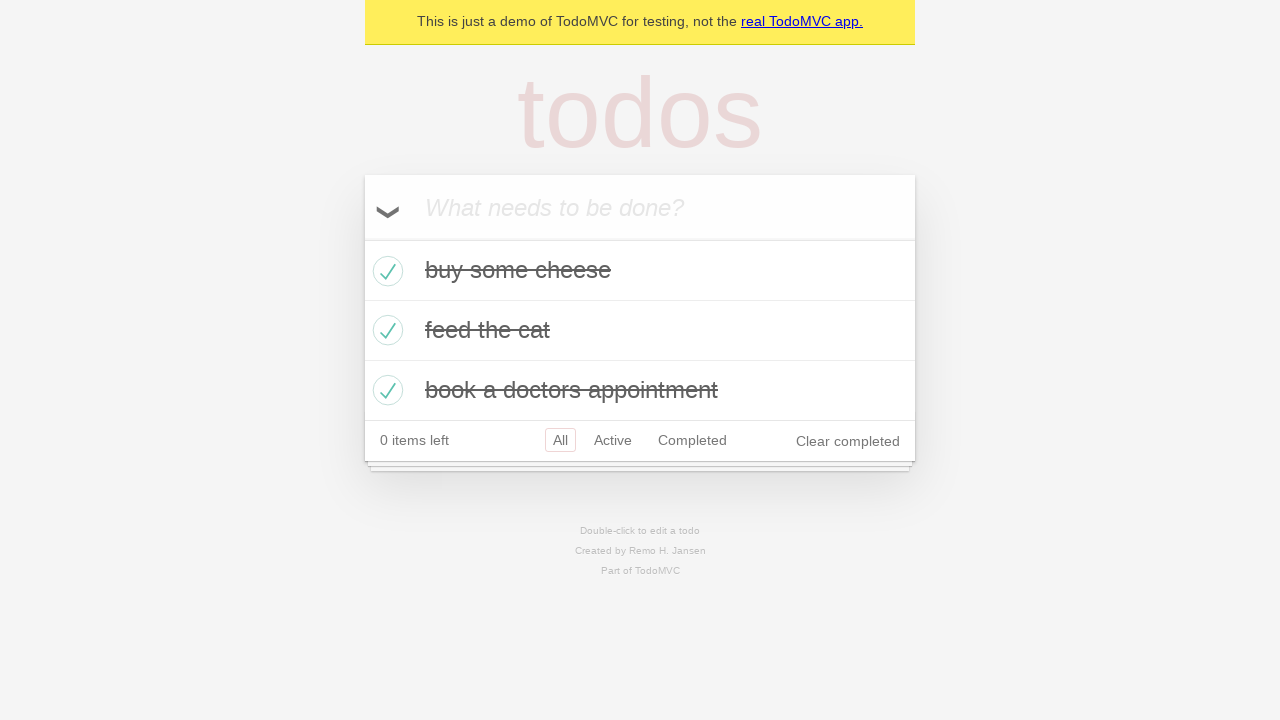

Unchecked 'Mark all as complete' toggle to unmark all items at (362, 238) on internal:label="Mark all as complete"i
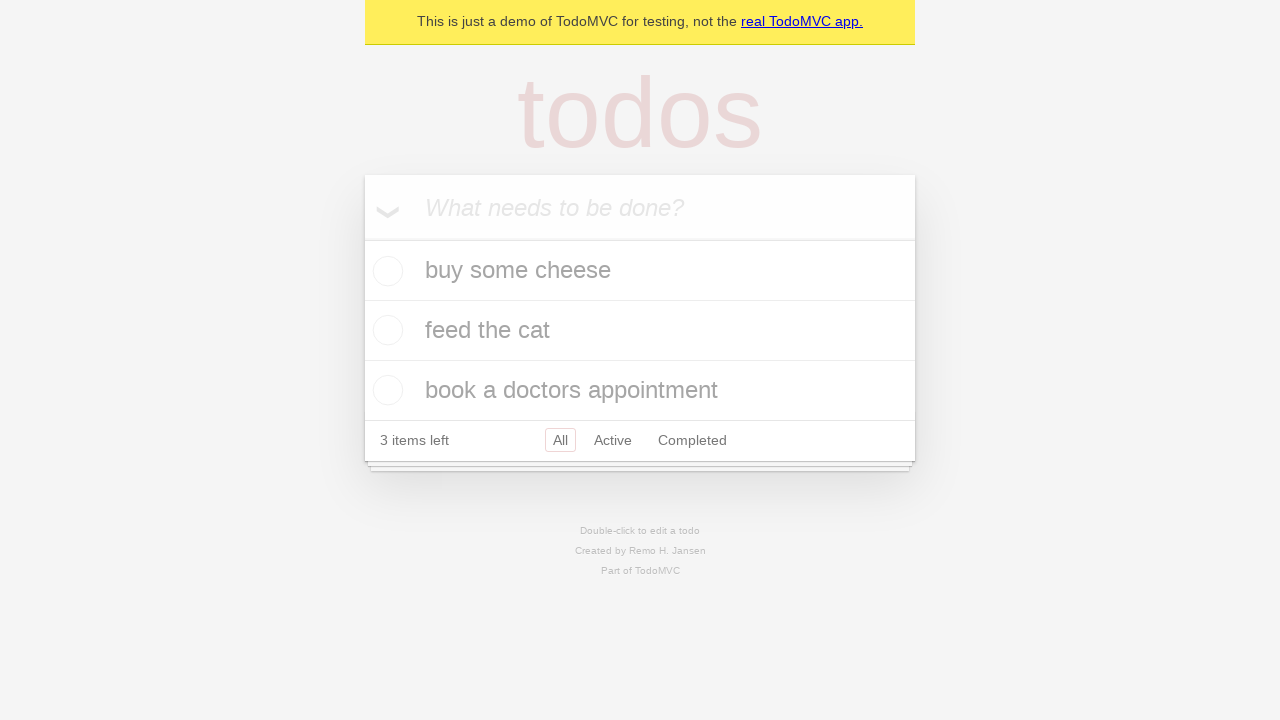

Waited for todo items to be visible
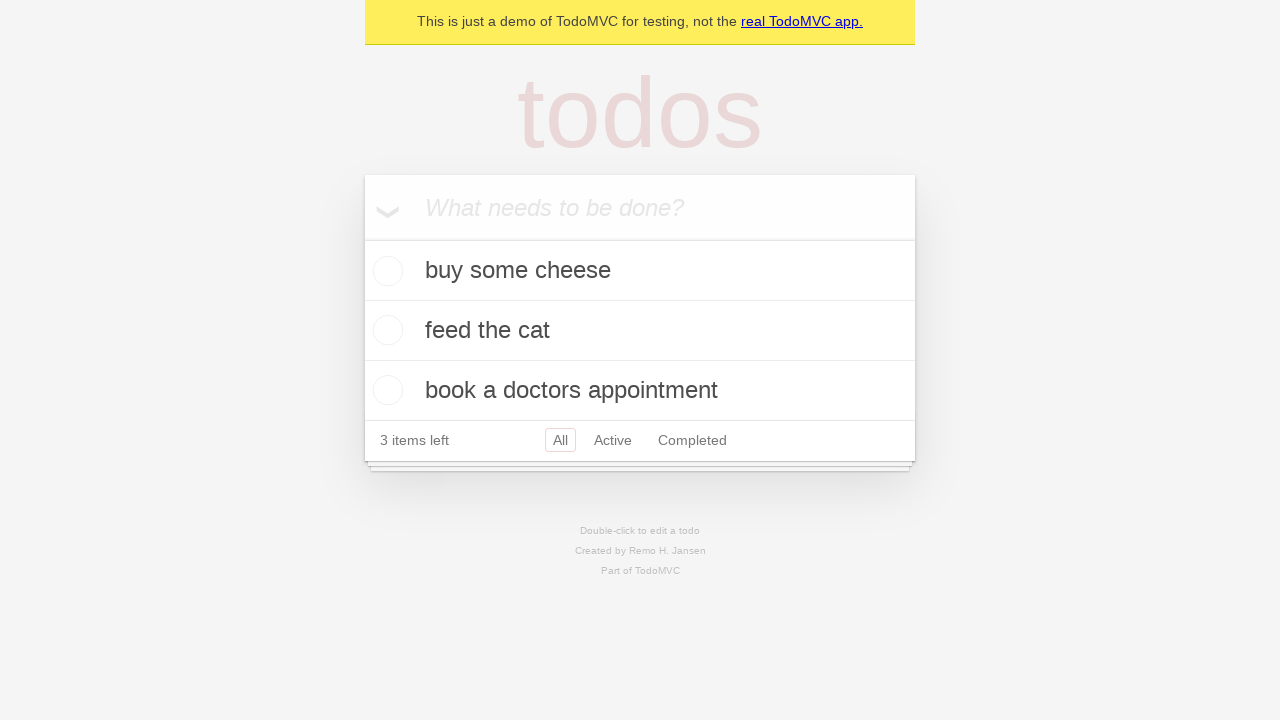

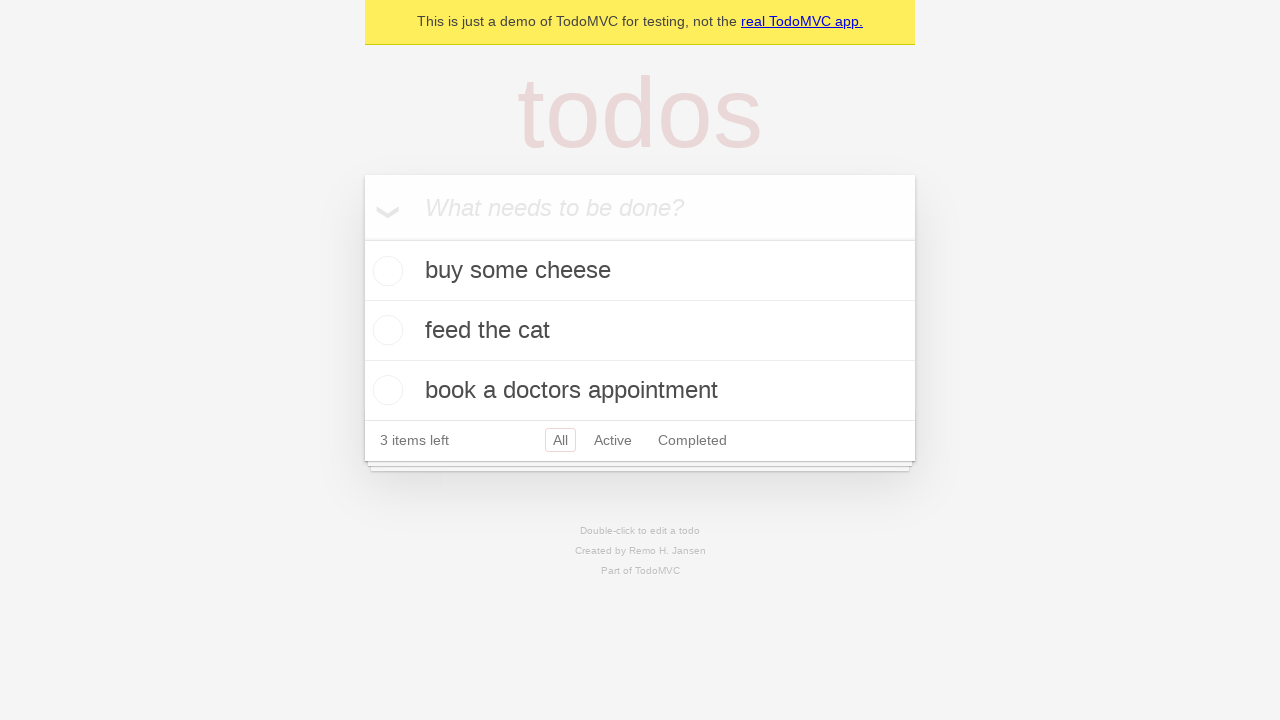